Tests JavaScript alert acceptance by clicking the first button, accepting the alert, and verifying the result message displays "You successfully clicked an alert"

Starting URL: https://the-internet.herokuapp.com/javascript_alerts

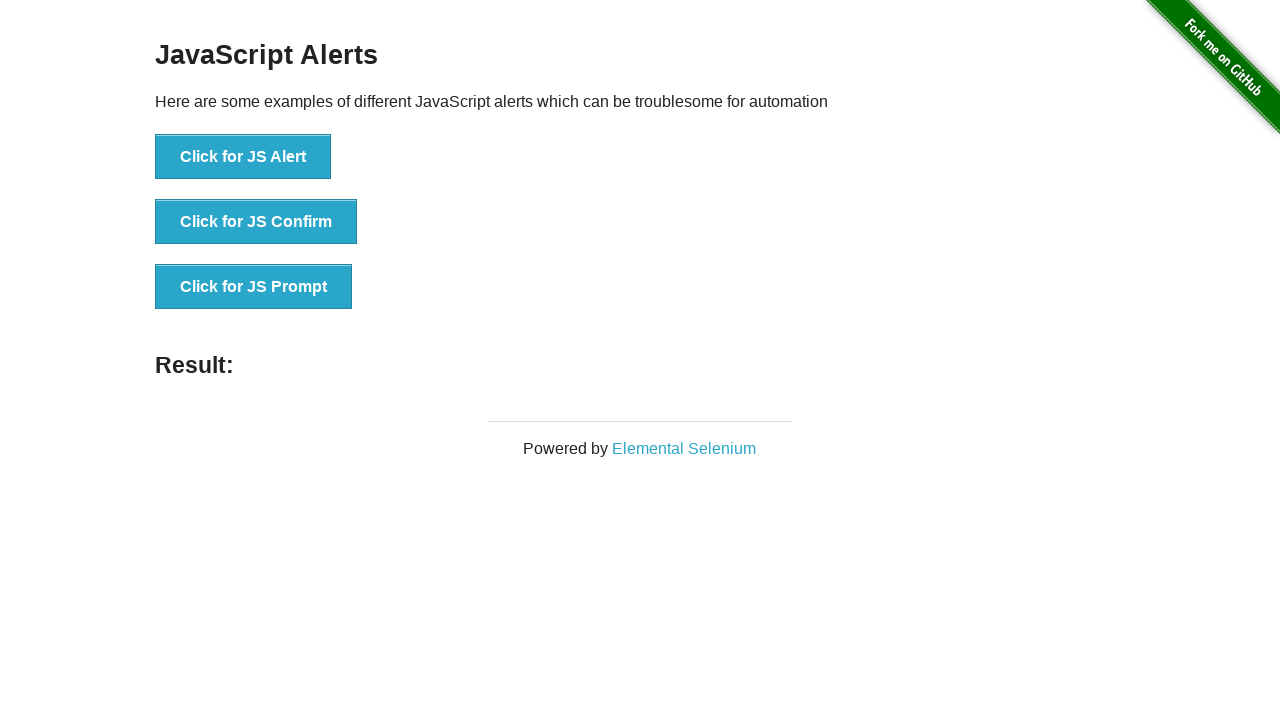

Clicked the 'Click for JS Alert' button to trigger JavaScript alert at (243, 157) on xpath=//*[text()='Click for JS Alert']
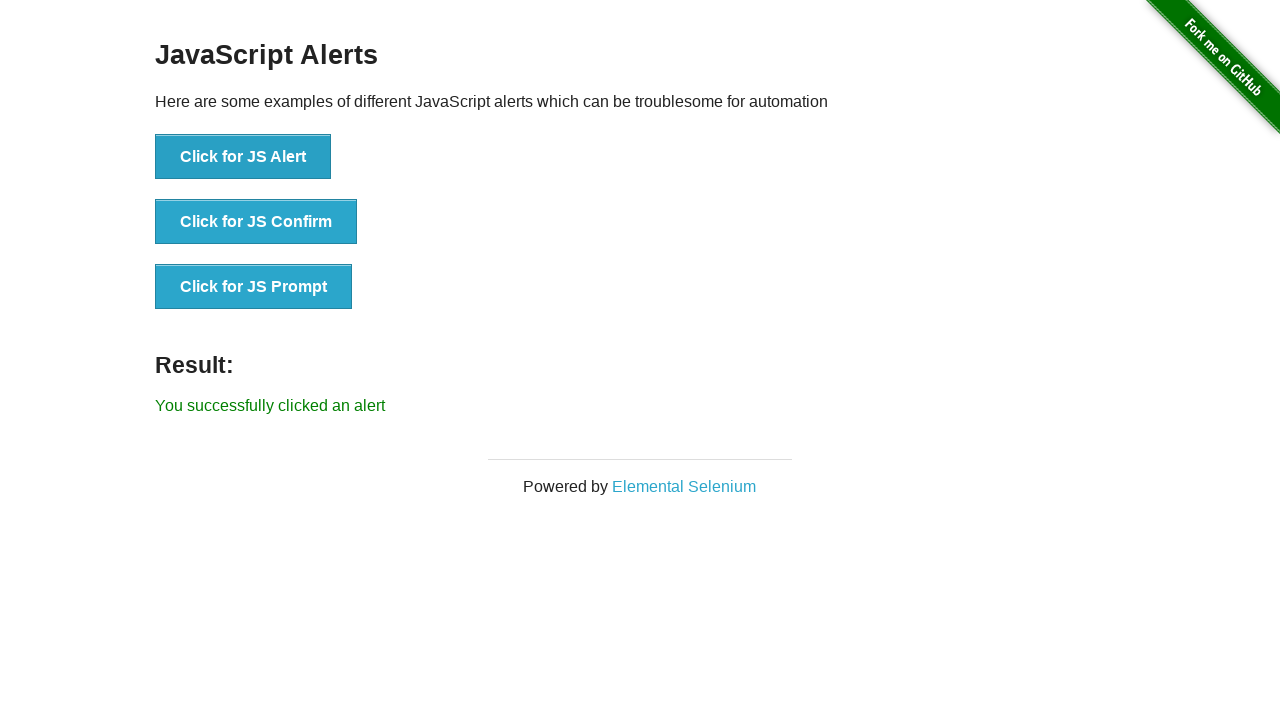

Set up dialog handler to accept alerts
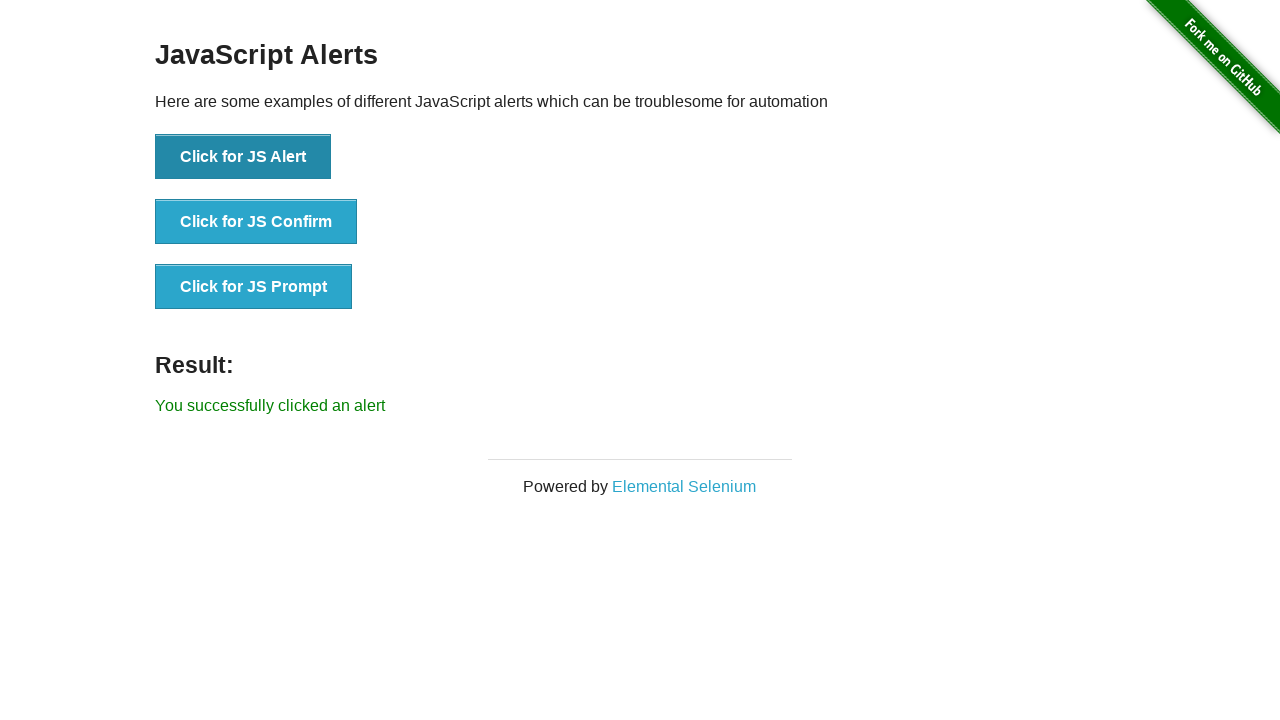

Clicked the 'Click for JS Alert' button again to trigger and accept the alert at (243, 157) on xpath=//*[text()='Click for JS Alert']
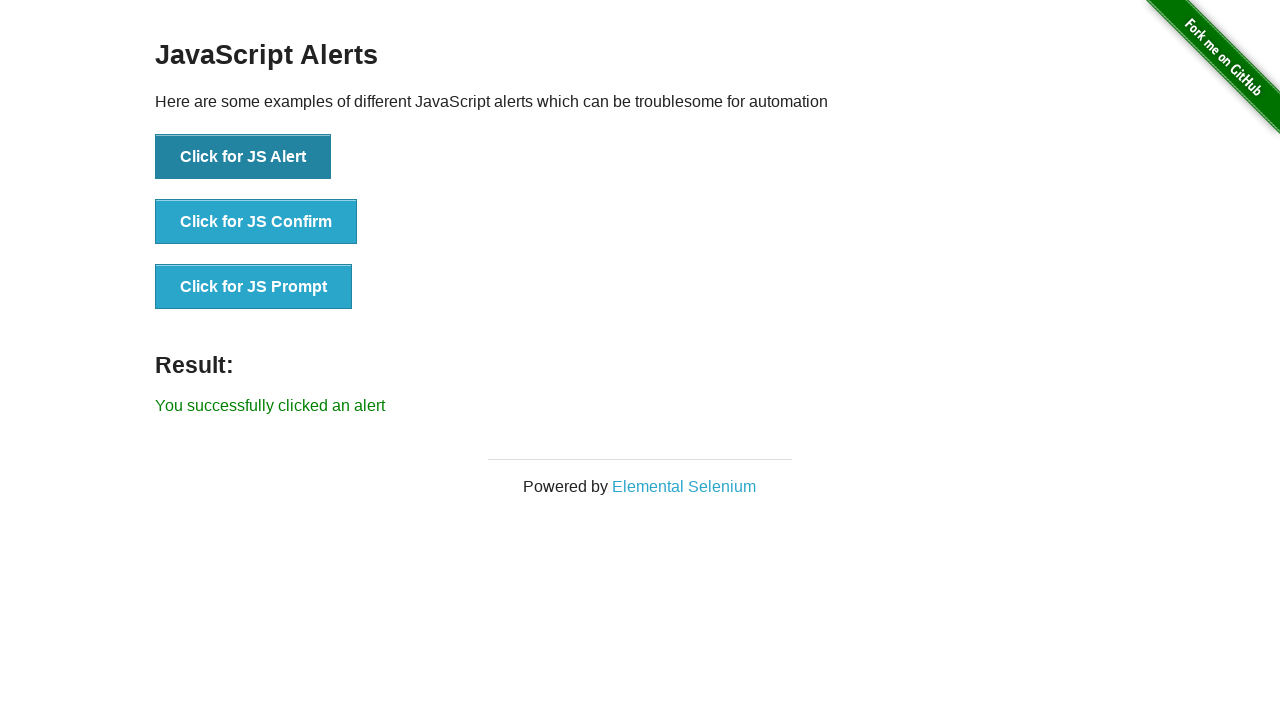

Verified the result message 'You successfully clicked an alert' is displayed
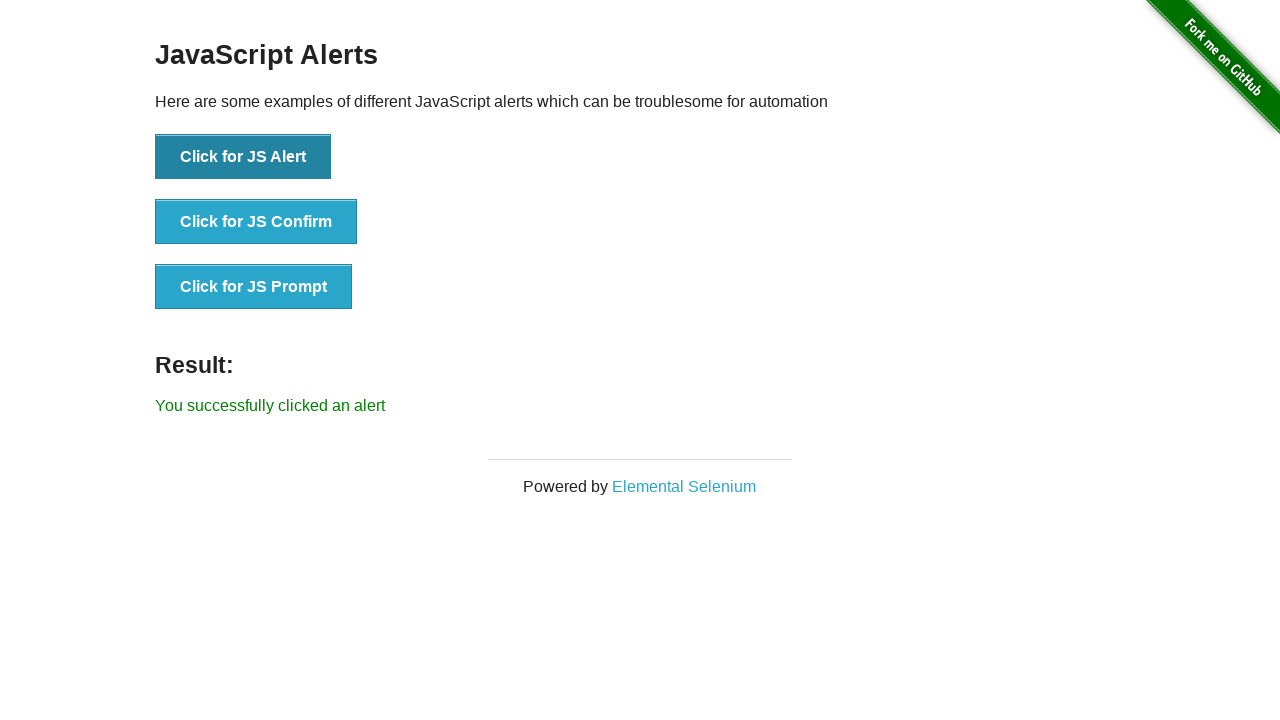

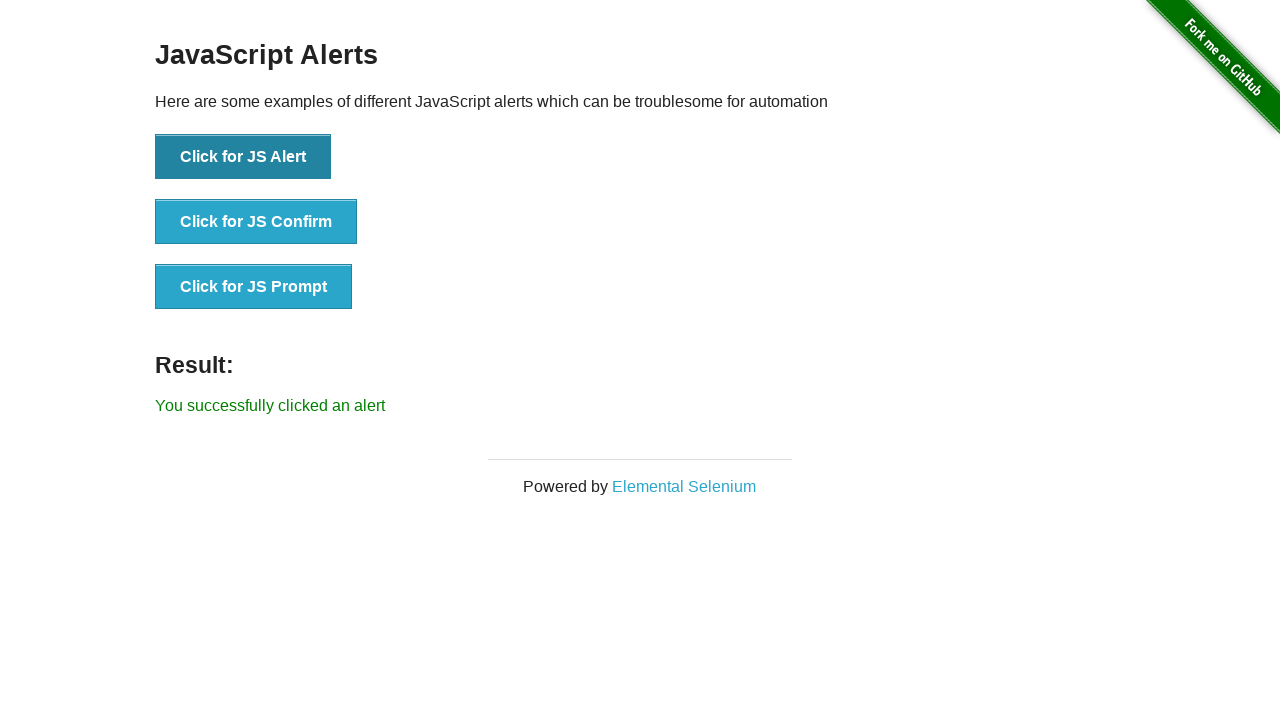